Tests alert handling functionality by triggering a prompt alert, entering text, and accepting it

Starting URL: https://demoqa.com/alerts

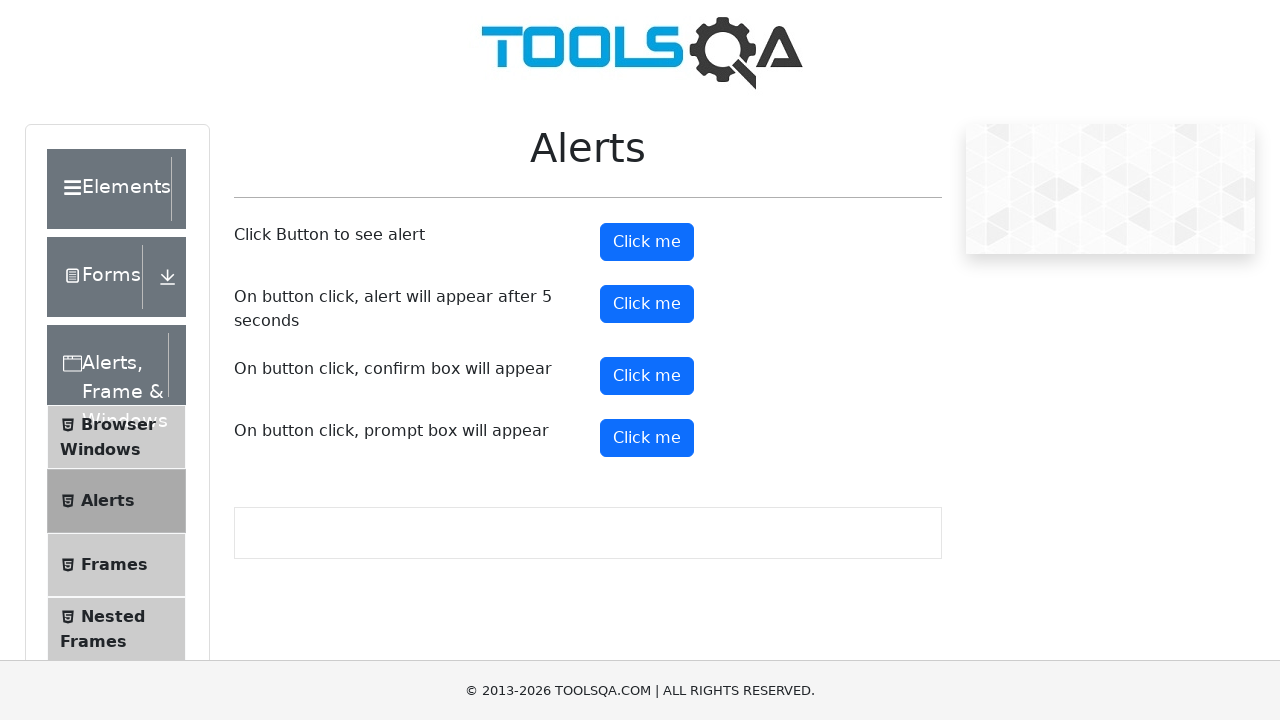

Clicked the prompt button to trigger alert at (647, 438) on #promtButton
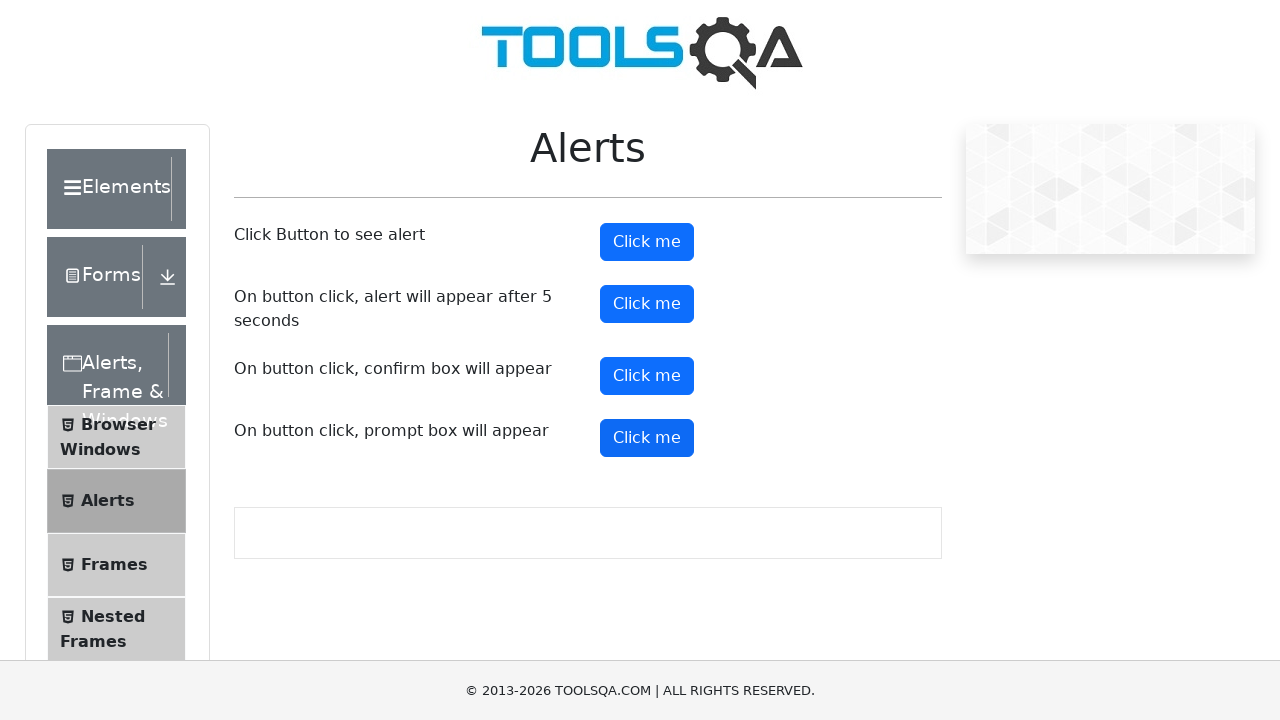

Set up dialog handler to accept prompt with text 'Amrutha'
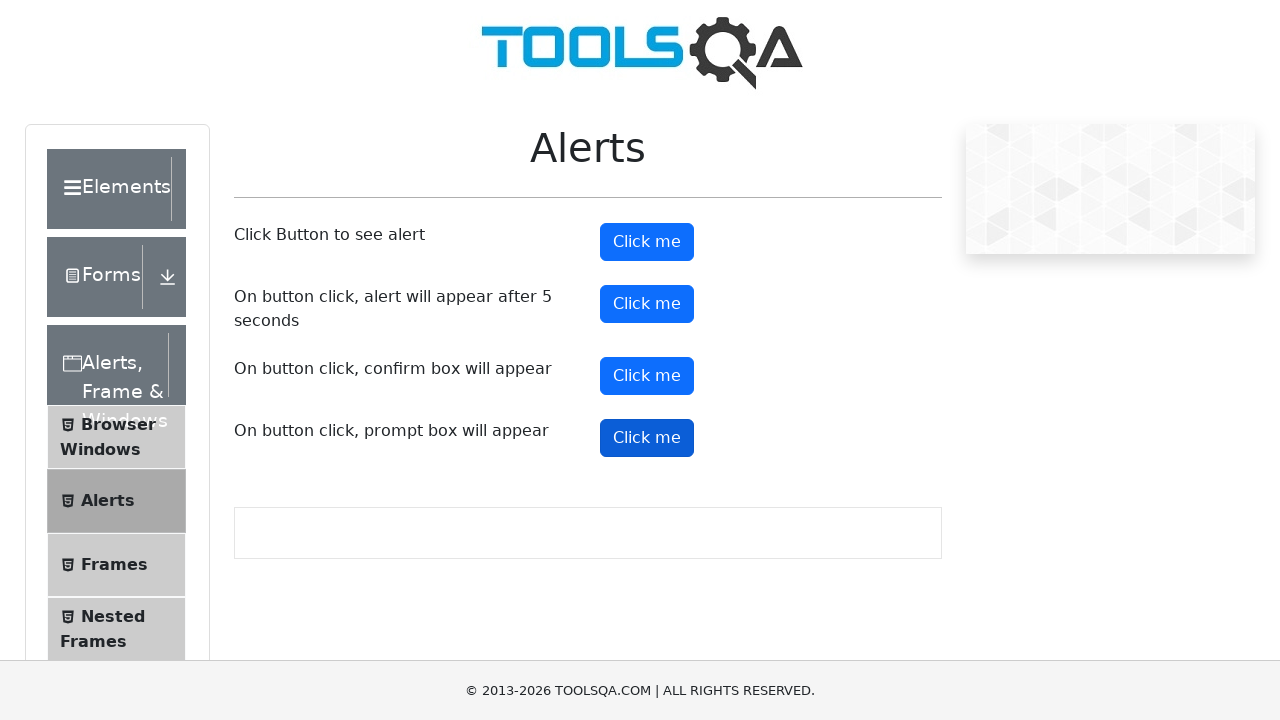

Triggered prompt button click via JavaScript to display alert
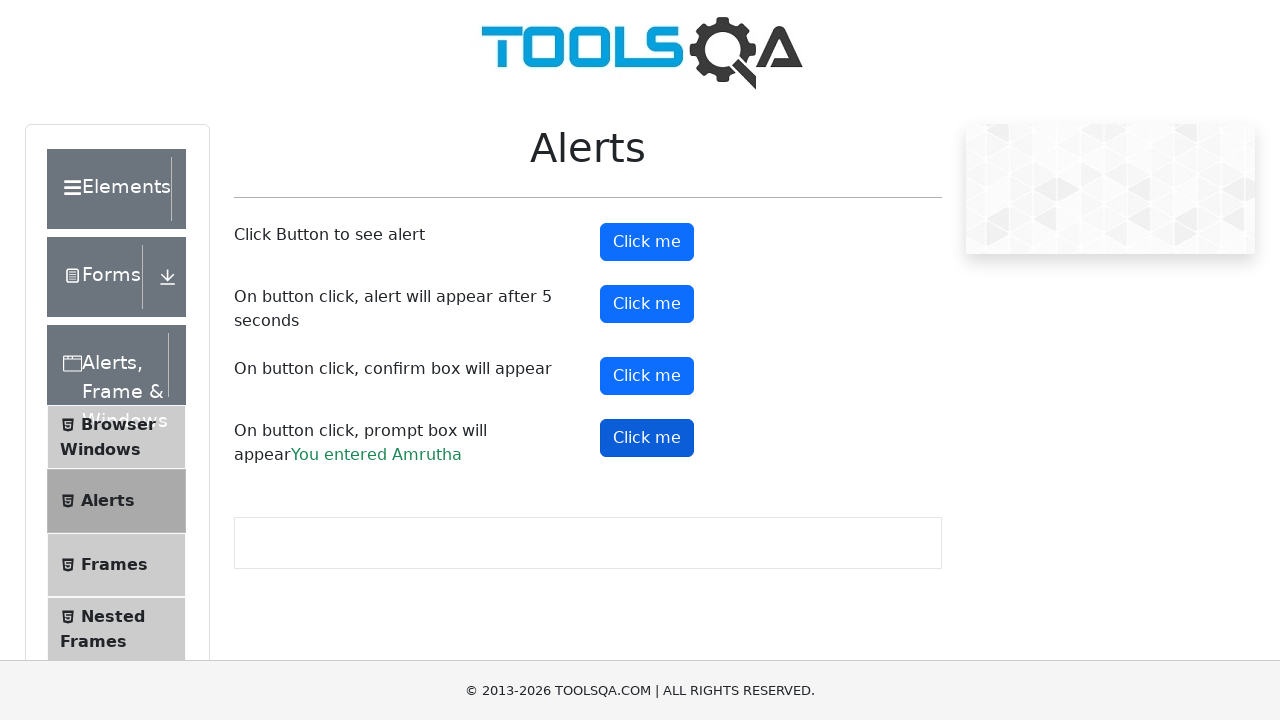

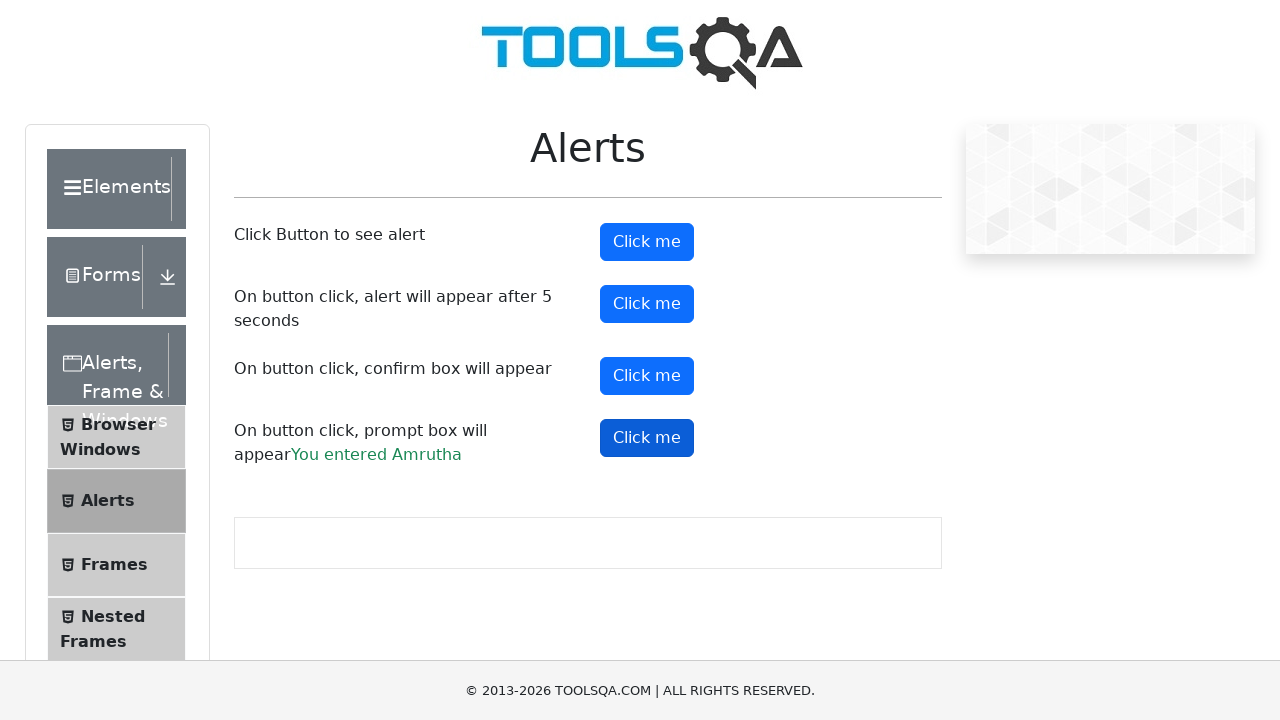